Tests page responsiveness by resizing the viewport to mobile, tablet, and desktop sizes

Starting URL: https://kalp.network/

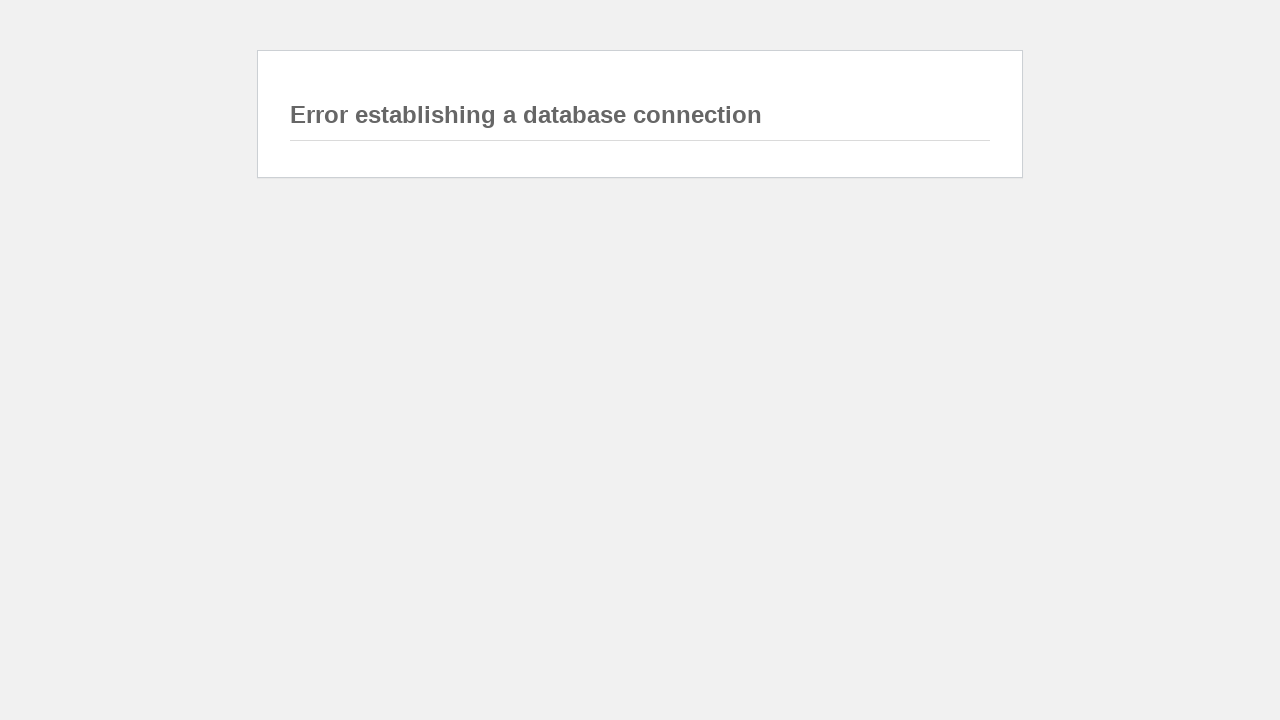

Set viewport to mobile size (375x667)
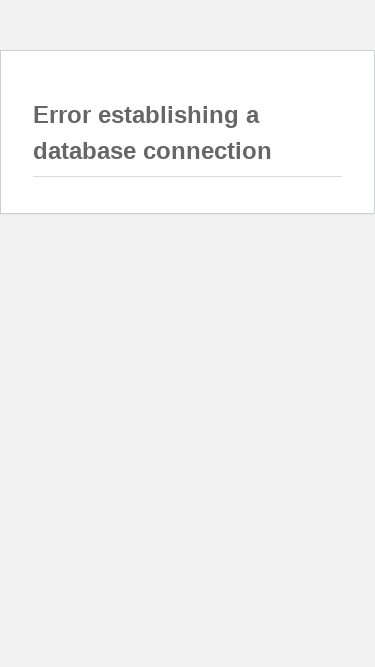

Waited 500ms for mobile layout to render
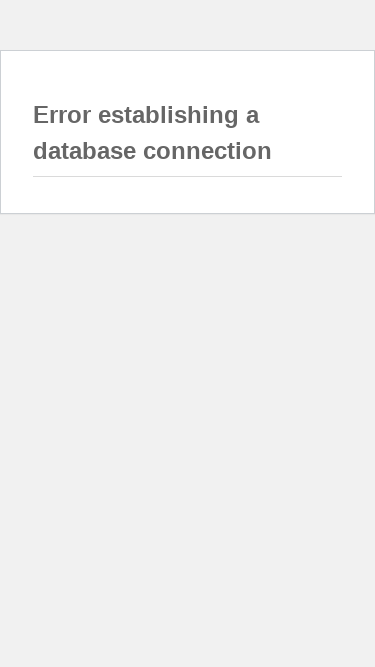

Set viewport to tablet size (768x1024)
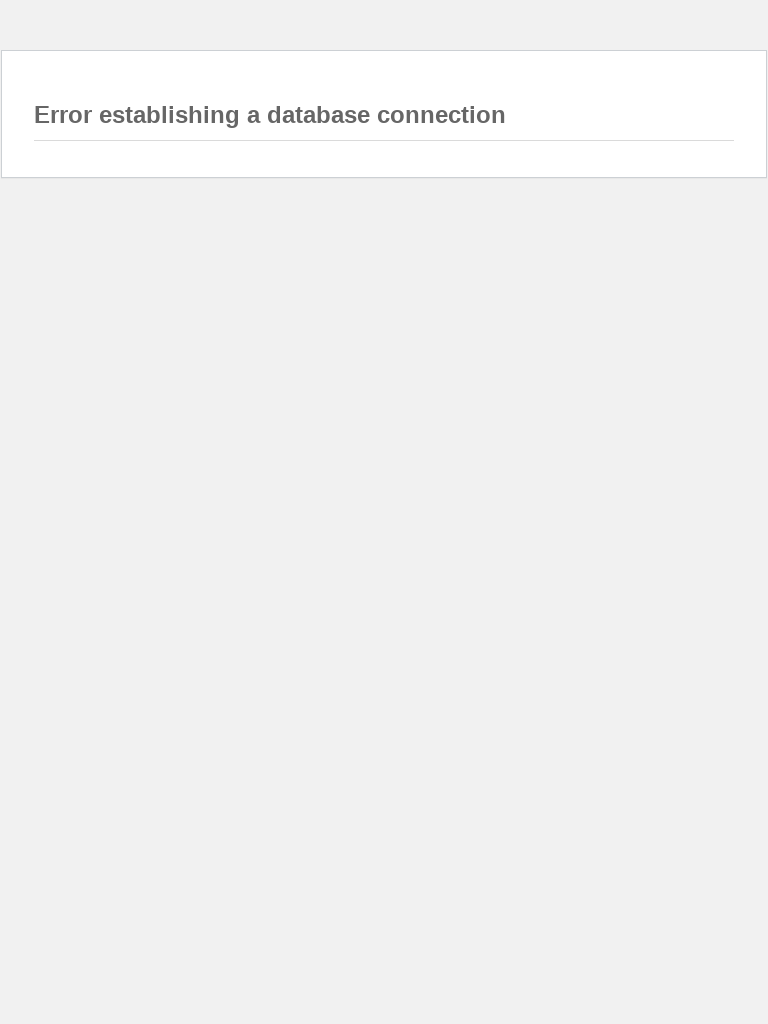

Waited 500ms for tablet layout to render
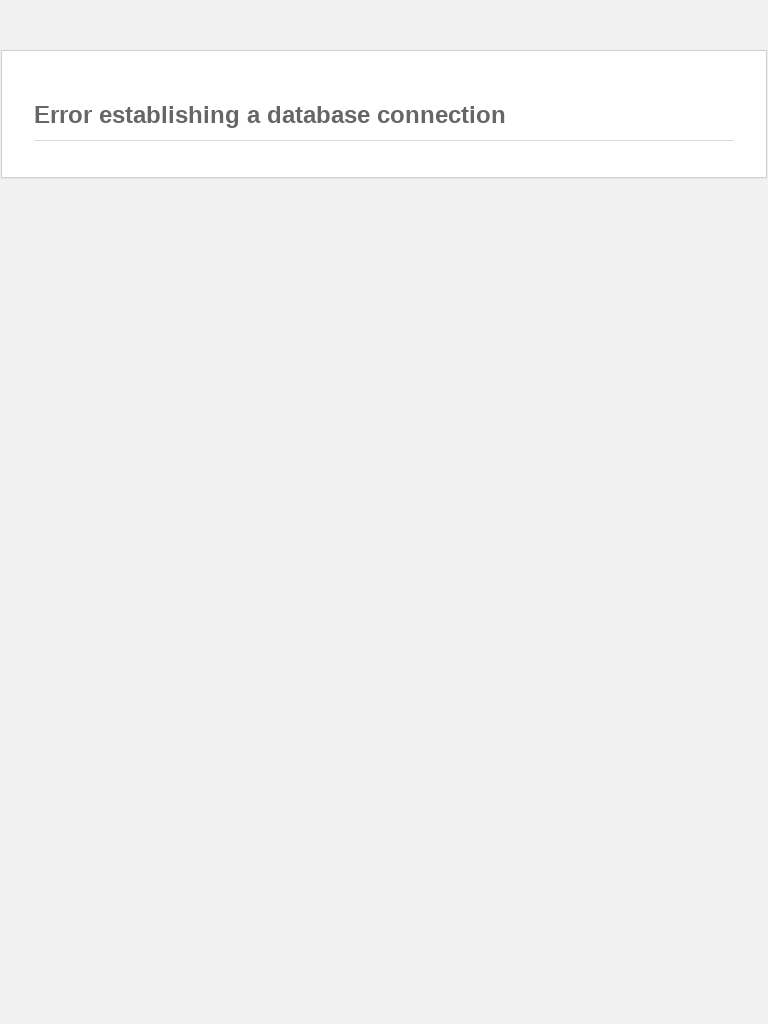

Set viewport to desktop size (1920x1080)
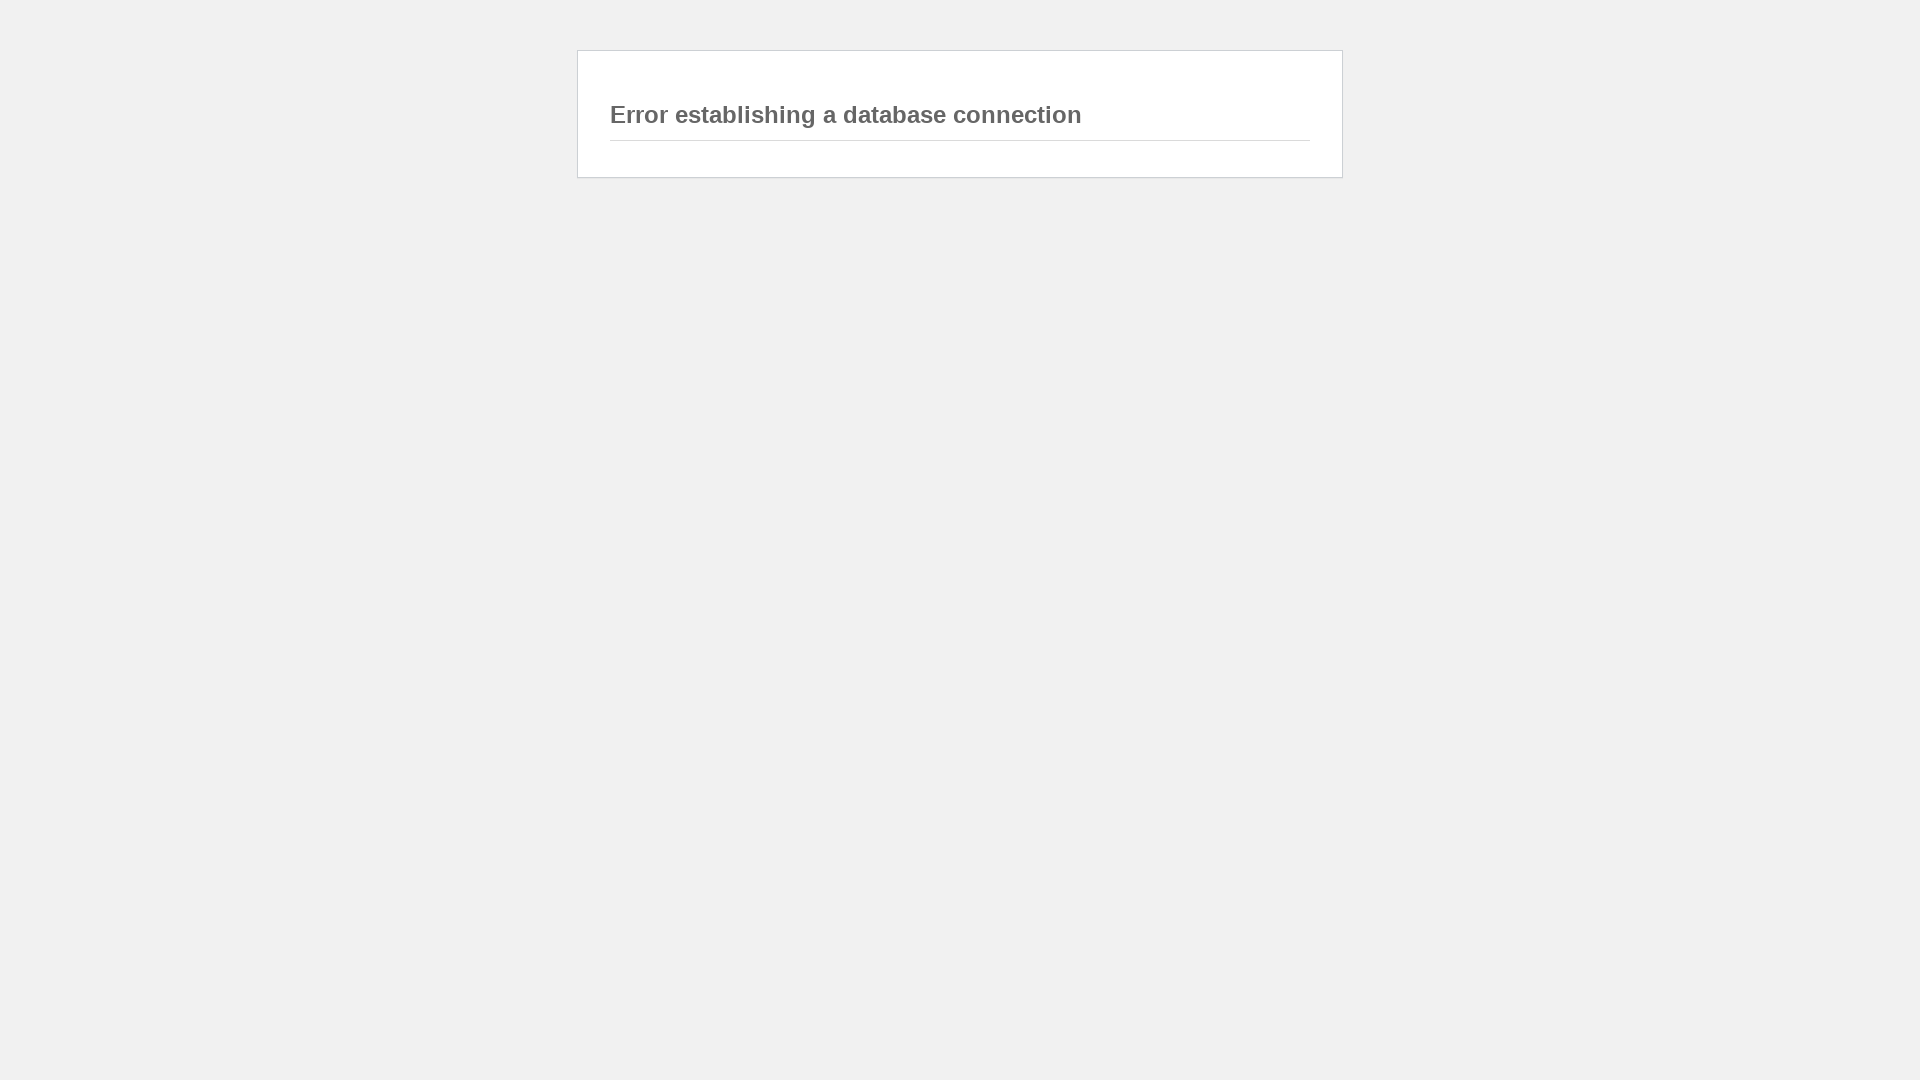

Waited 500ms for desktop layout to render
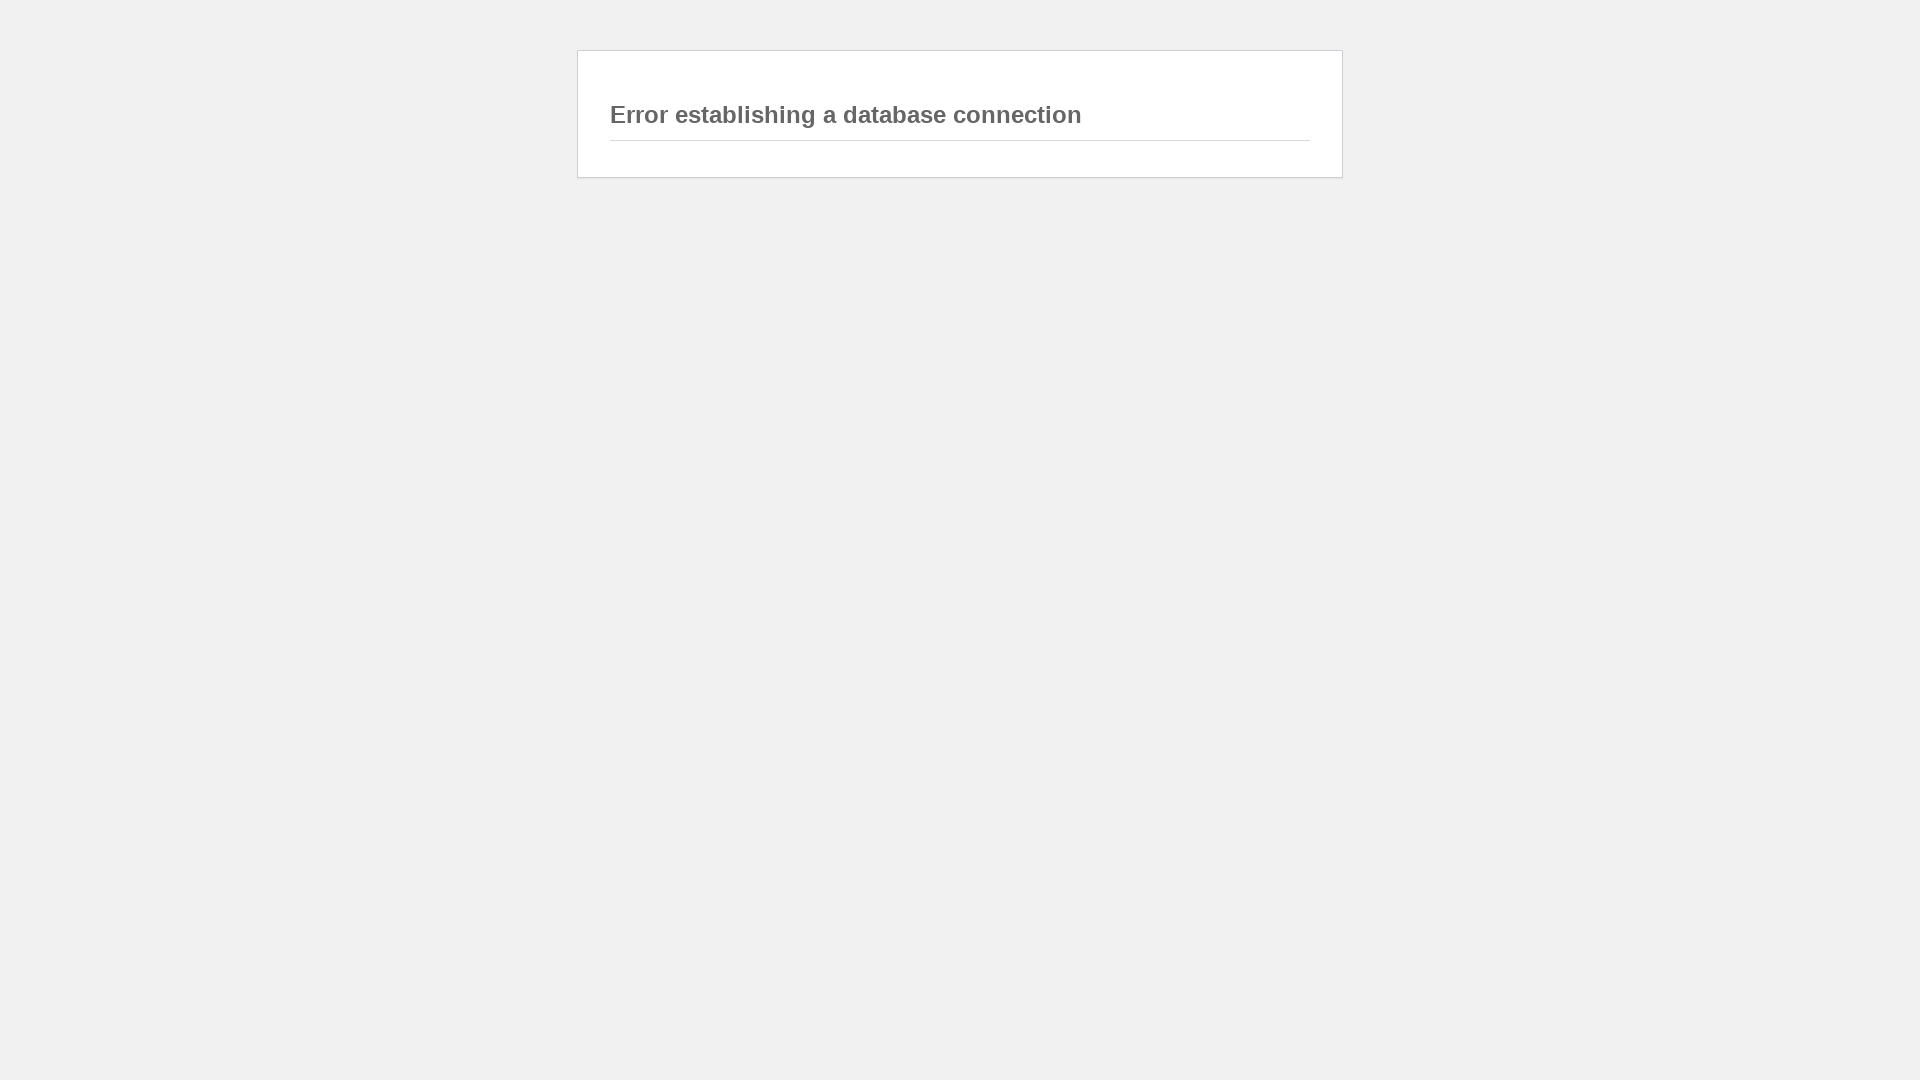

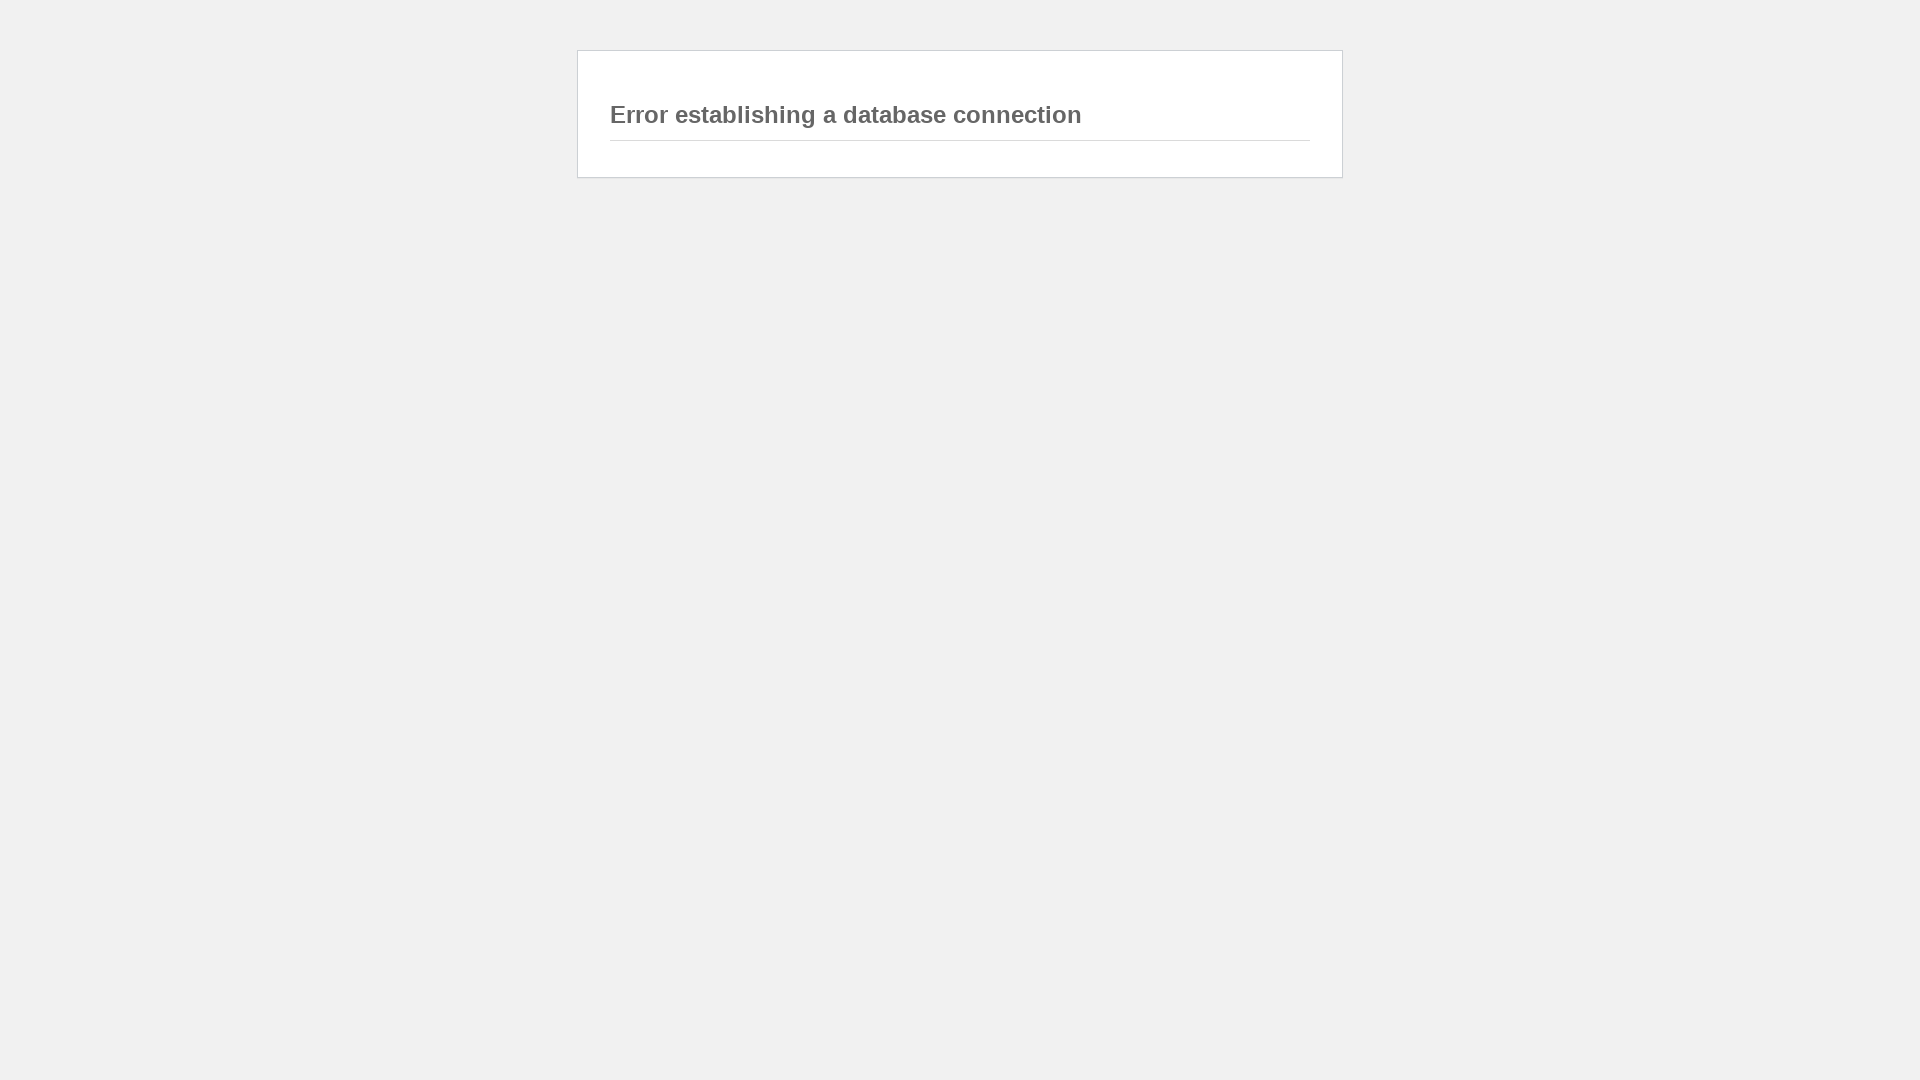